Tests that the YouTube page title is not the lowercase "youtube" (case sensitivity check)

Starting URL: https://www.youtube.com

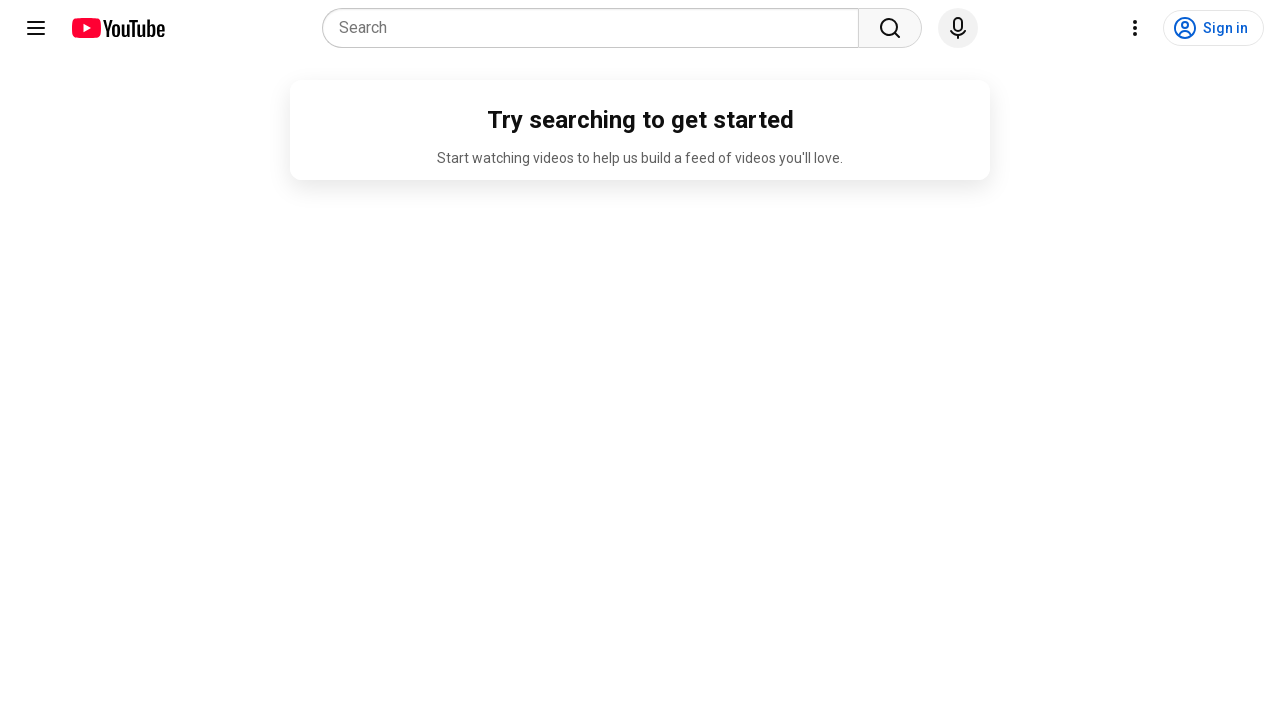

Navigated to YouTube homepage
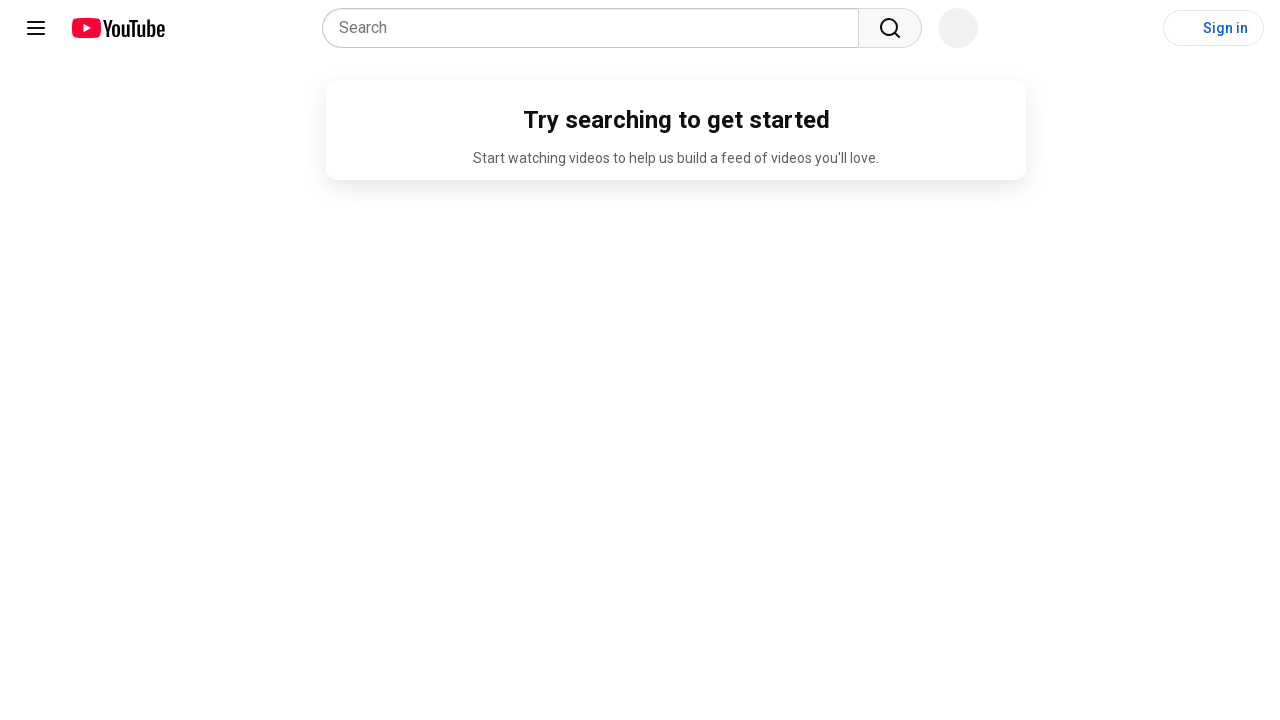

Verified page title is not lowercase 'youtube' (case sensitivity check passed)
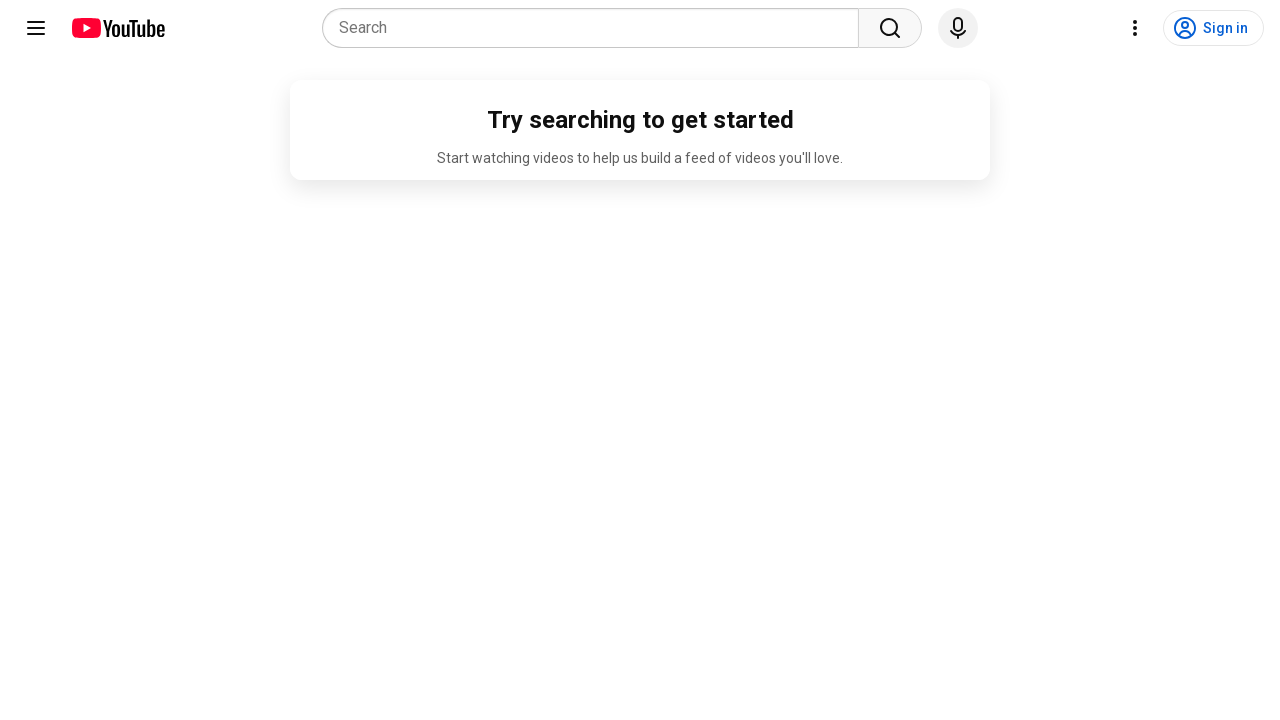

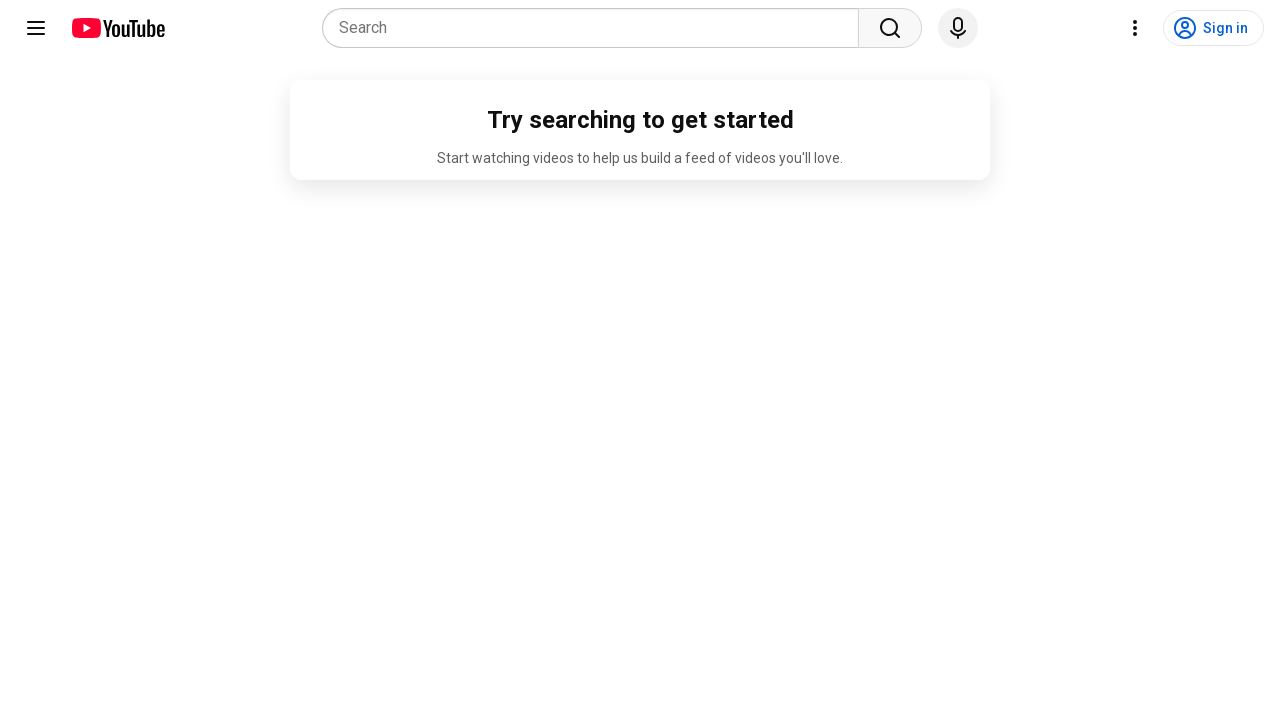